Tests basic form interaction on an Angular practice site by filling a name field, clicking a shop navigation link, and scrolling to the bottom of the page.

Starting URL: https://rahulshettyacademy.com/angularpractice/

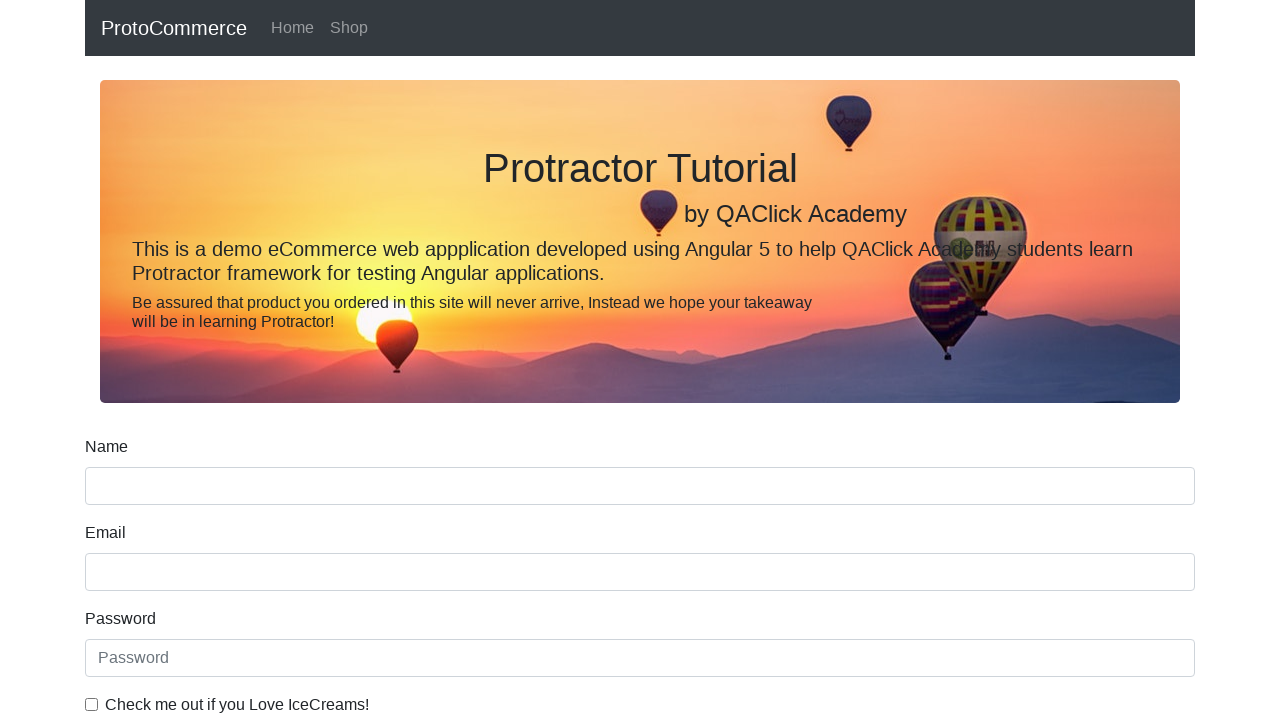

Filled name field with 'Hello' on input[name='name']
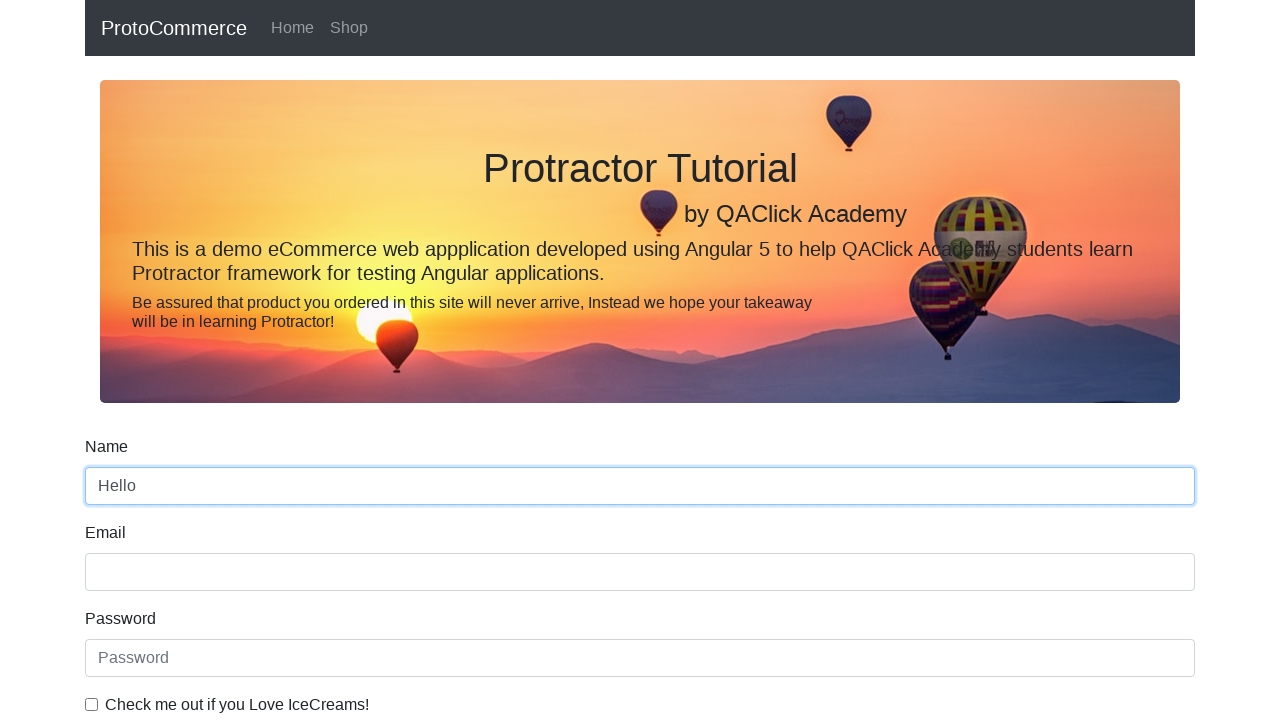

Clicked shop navigation link at (349, 28) on a[href*='shop']
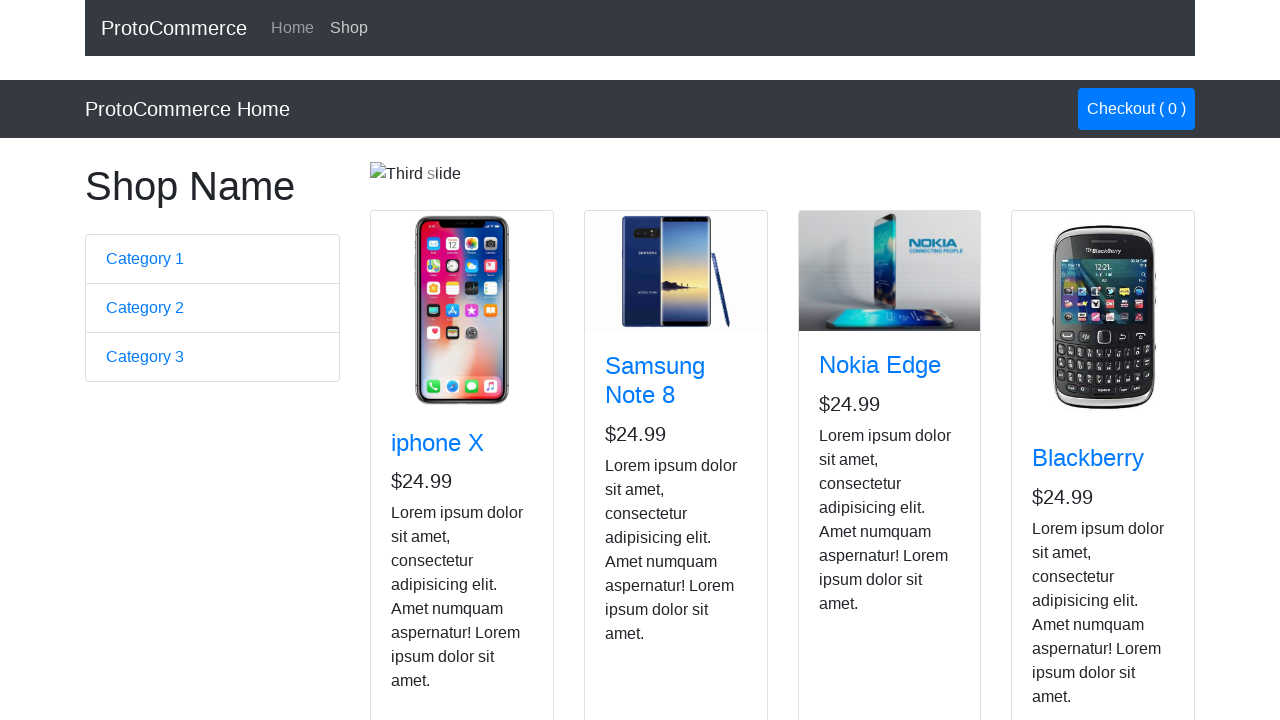

Navigation completed and page reached network idle state
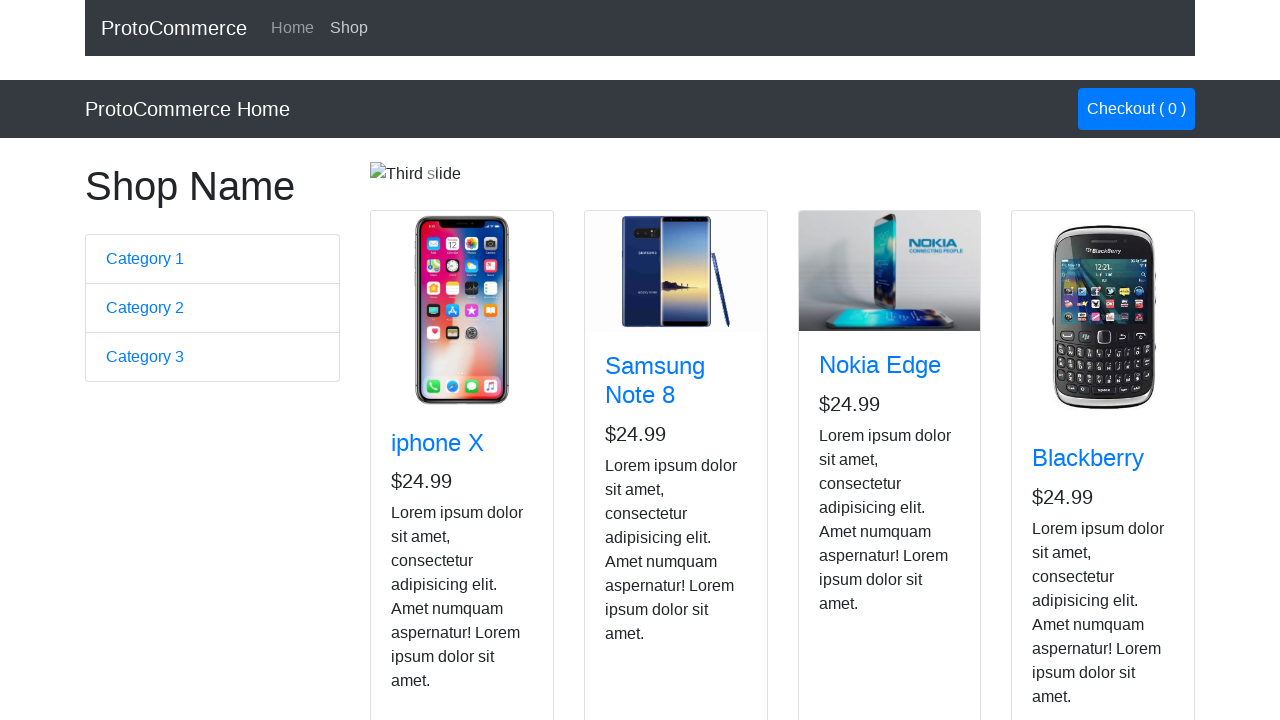

Scrolled to the bottom of the page
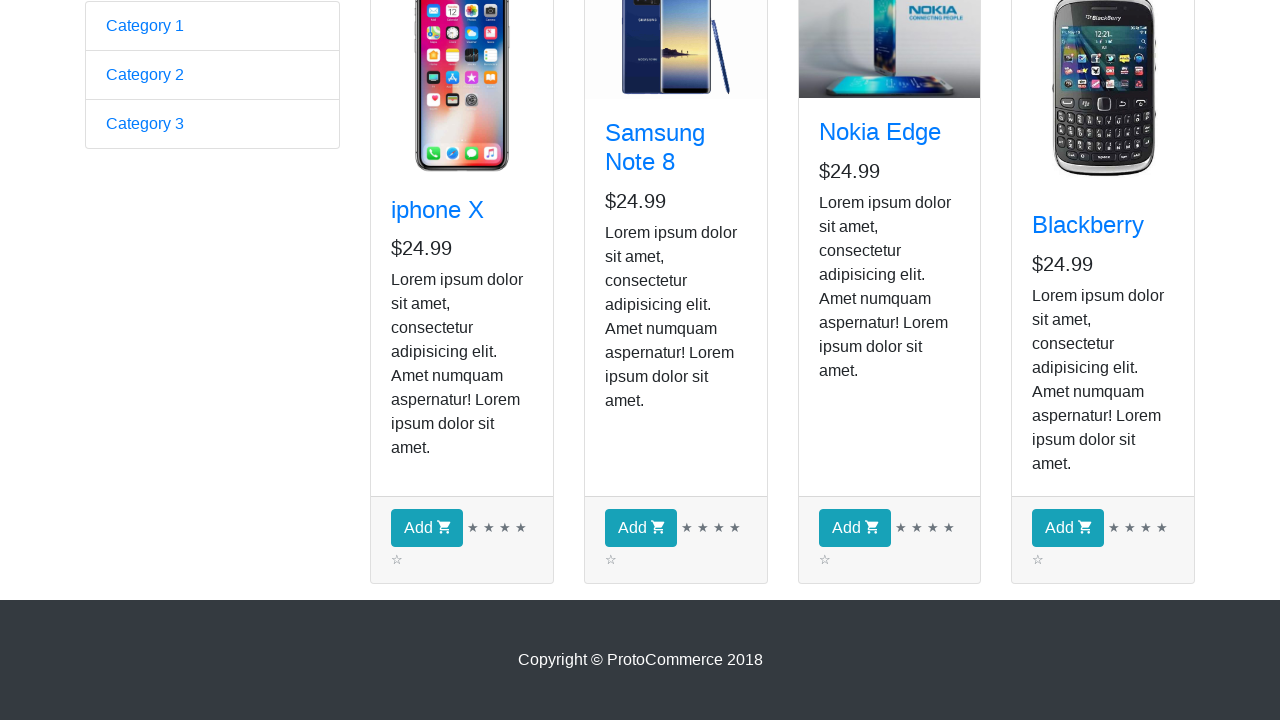

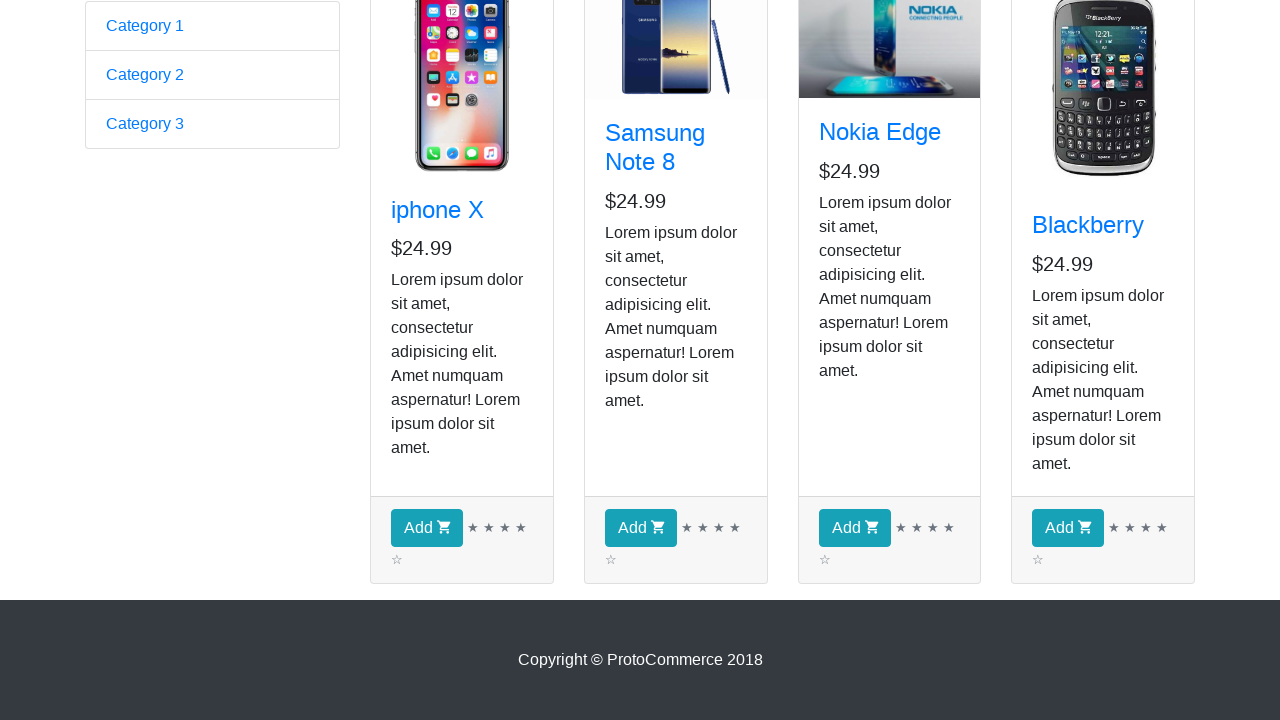